Tests dropdown selection functionality including currency dropdown and passenger count selector on a travel booking form

Starting URL: https://rahulshettyacademy.com/dropdownsPractise/

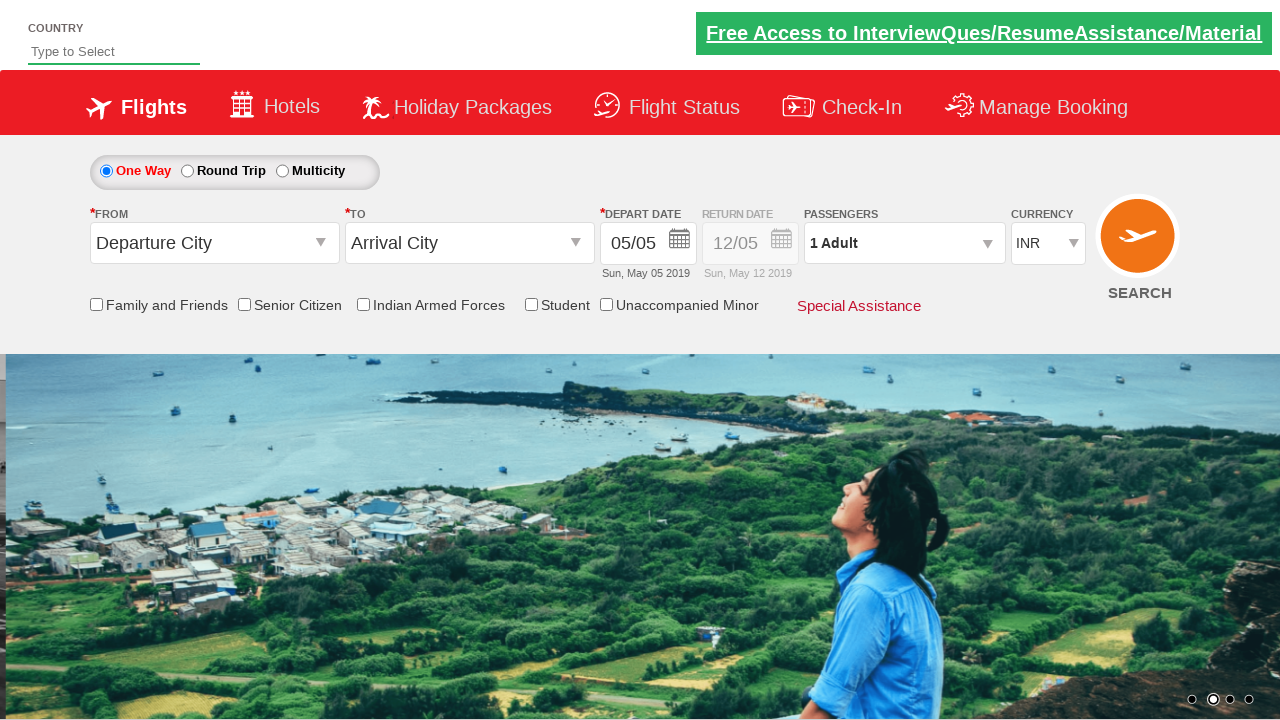

Selected USD currency from dropdown by index 3 on #ctl00_mainContent_DropDownListCurrency
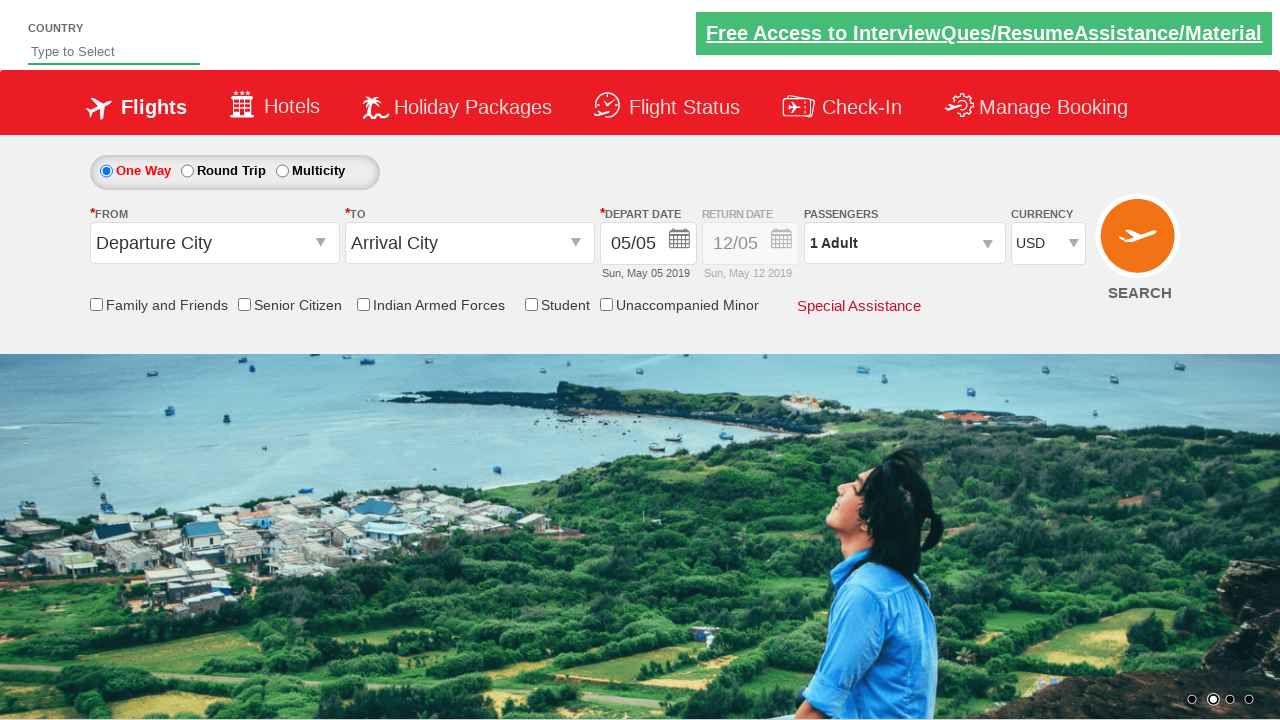

Selected AED currency from dropdown by visible text on #ctl00_mainContent_DropDownListCurrency
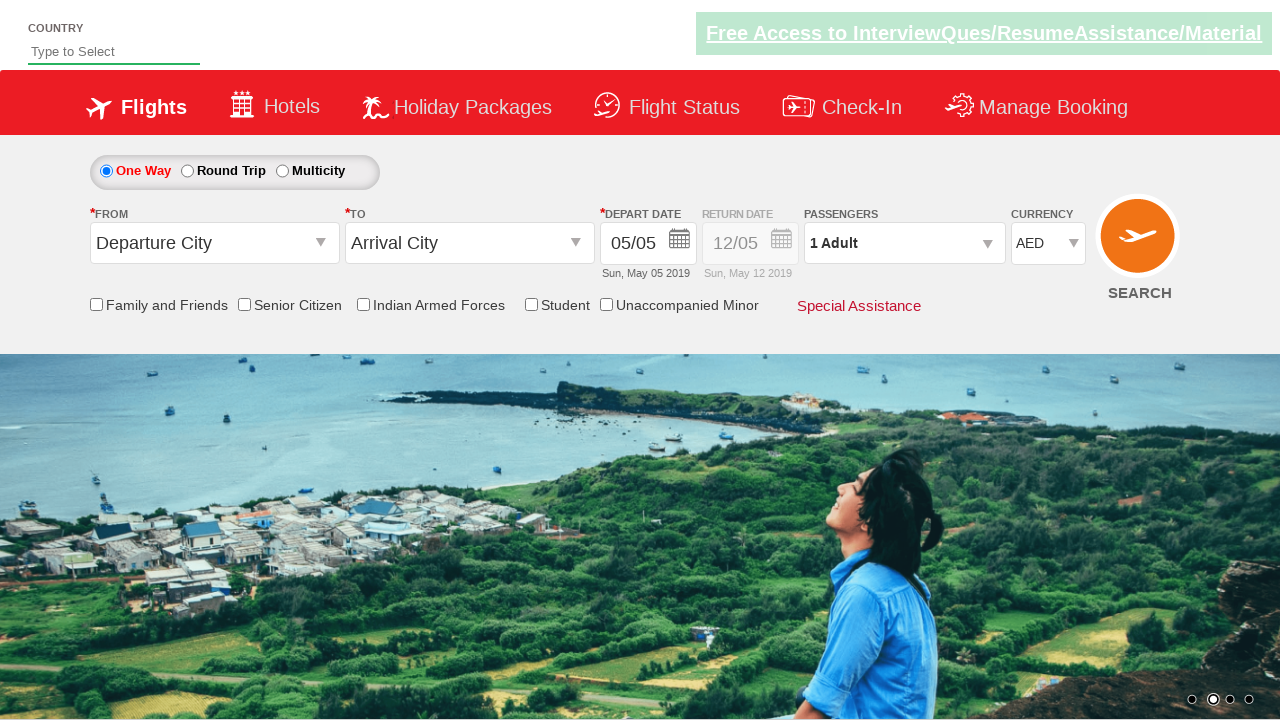

Selected INR currency from dropdown by value on #ctl00_mainContent_DropDownListCurrency
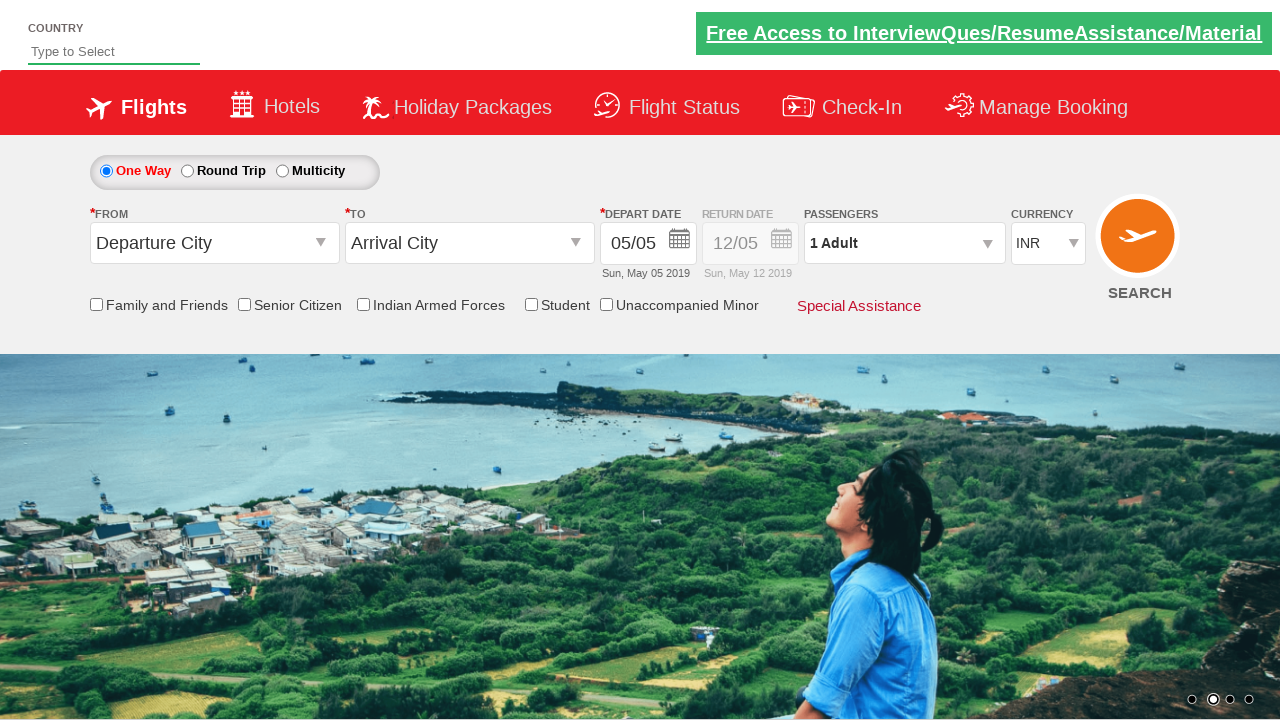

Clicked passenger selection dropdown to open at (904, 243) on #divpaxinfo
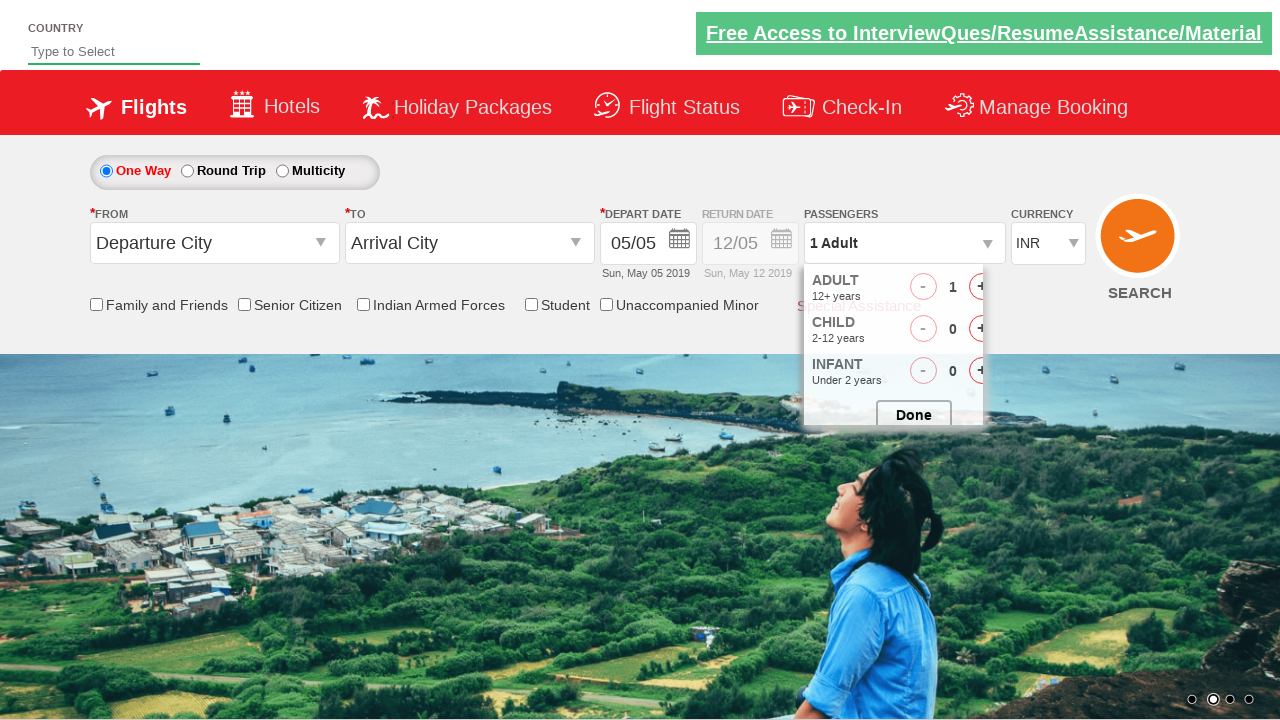

Clicked adult increment button (iteration 1/4) at (982, 288) on #hrefIncAdt
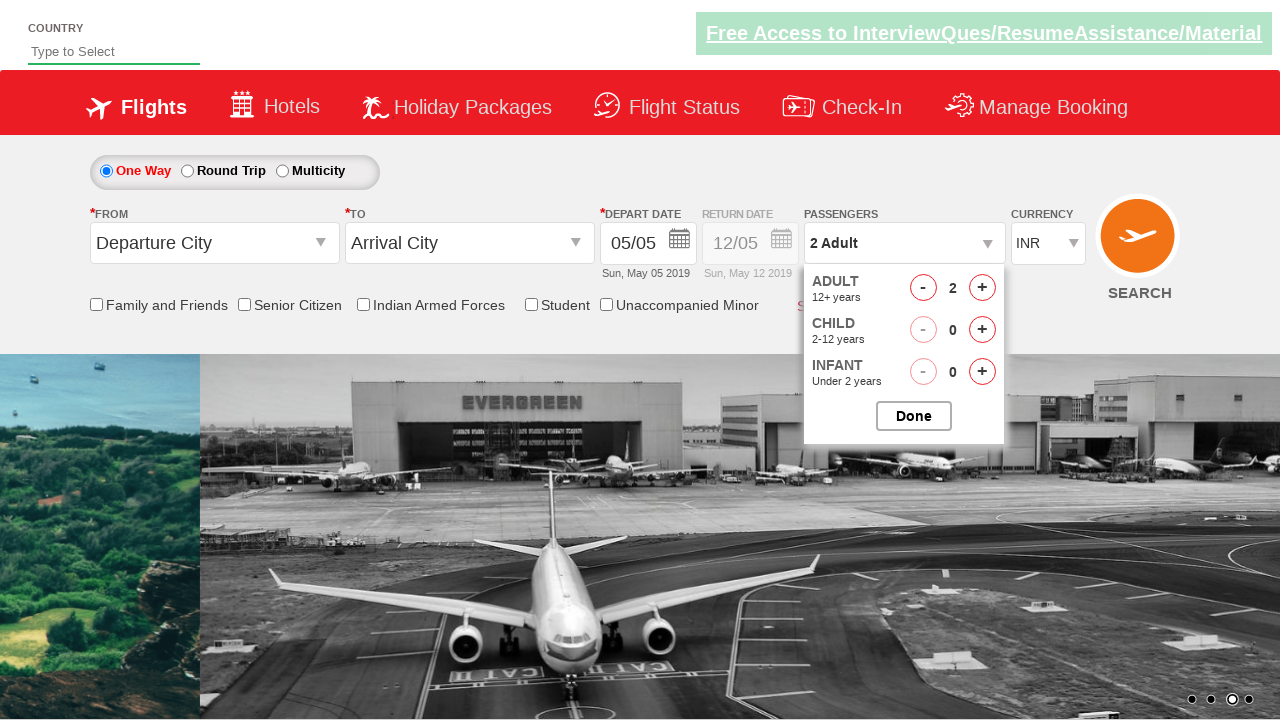

Clicked adult increment button (iteration 2/4) at (982, 288) on #hrefIncAdt
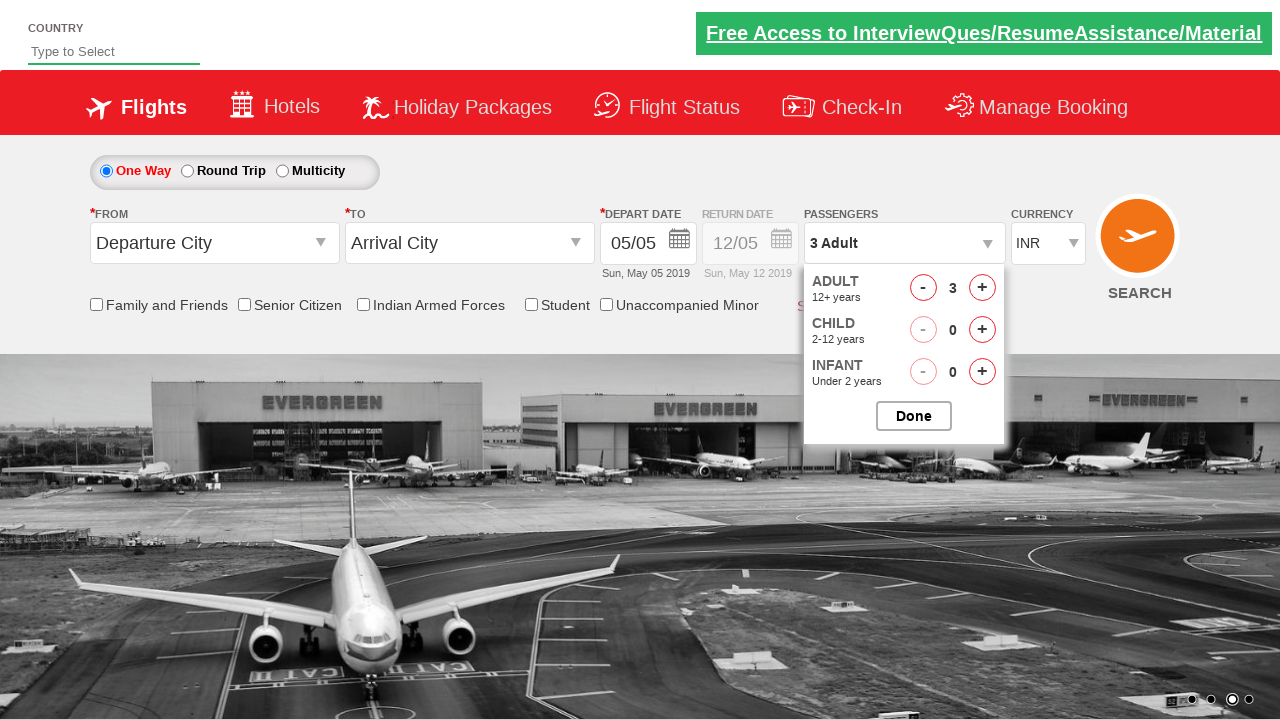

Clicked adult increment button (iteration 3/4) at (982, 288) on #hrefIncAdt
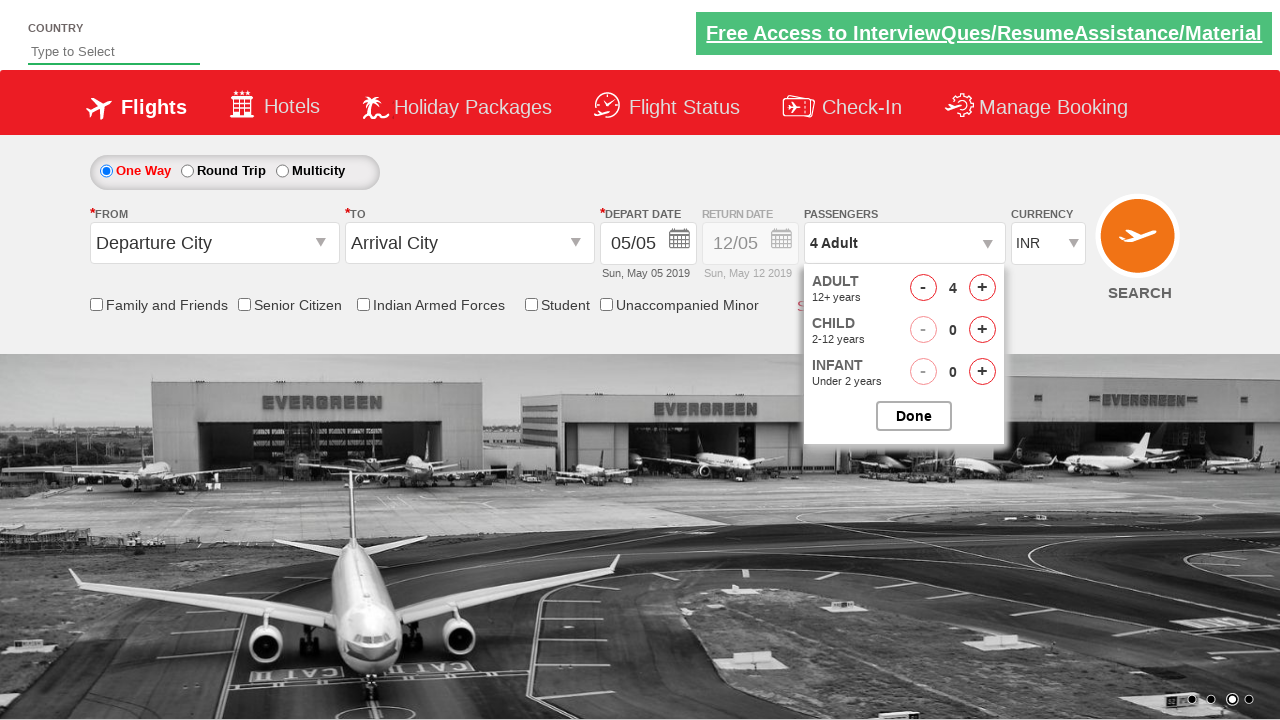

Clicked adult increment button (iteration 4/4) at (982, 288) on #hrefIncAdt
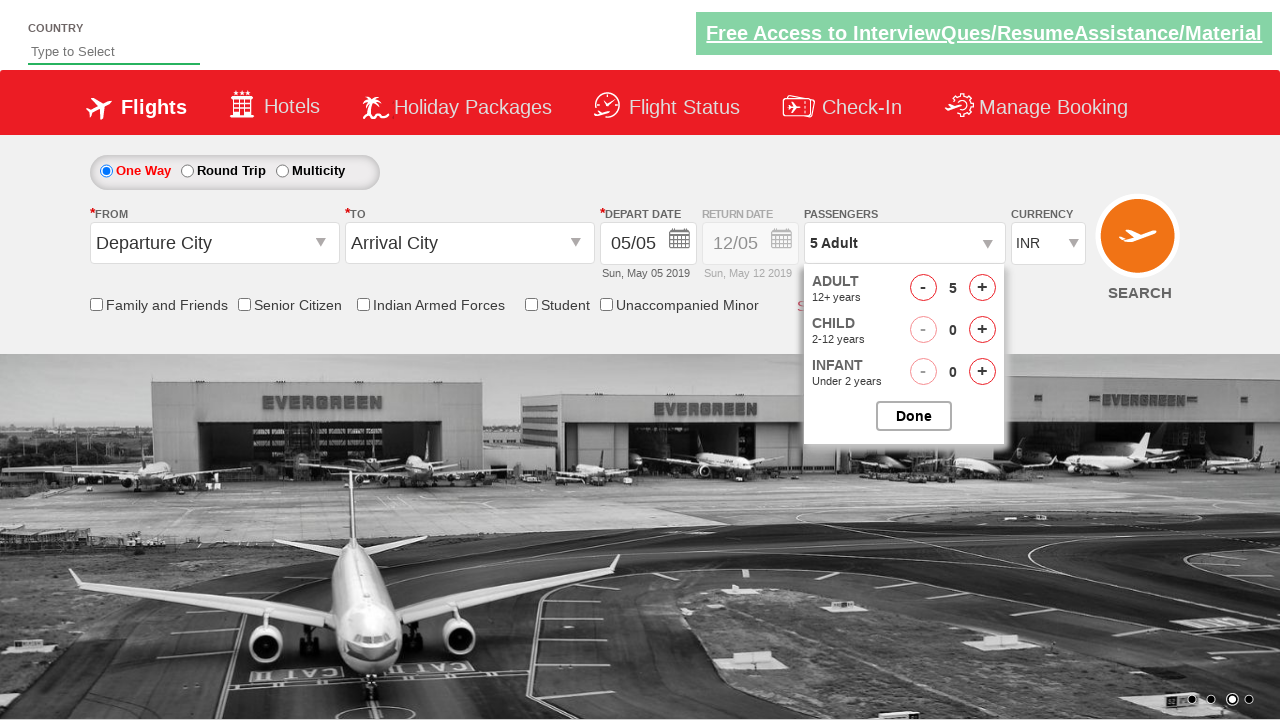

Clicked to close passenger selection dropdown at (914, 416) on #btnclosepaxoption
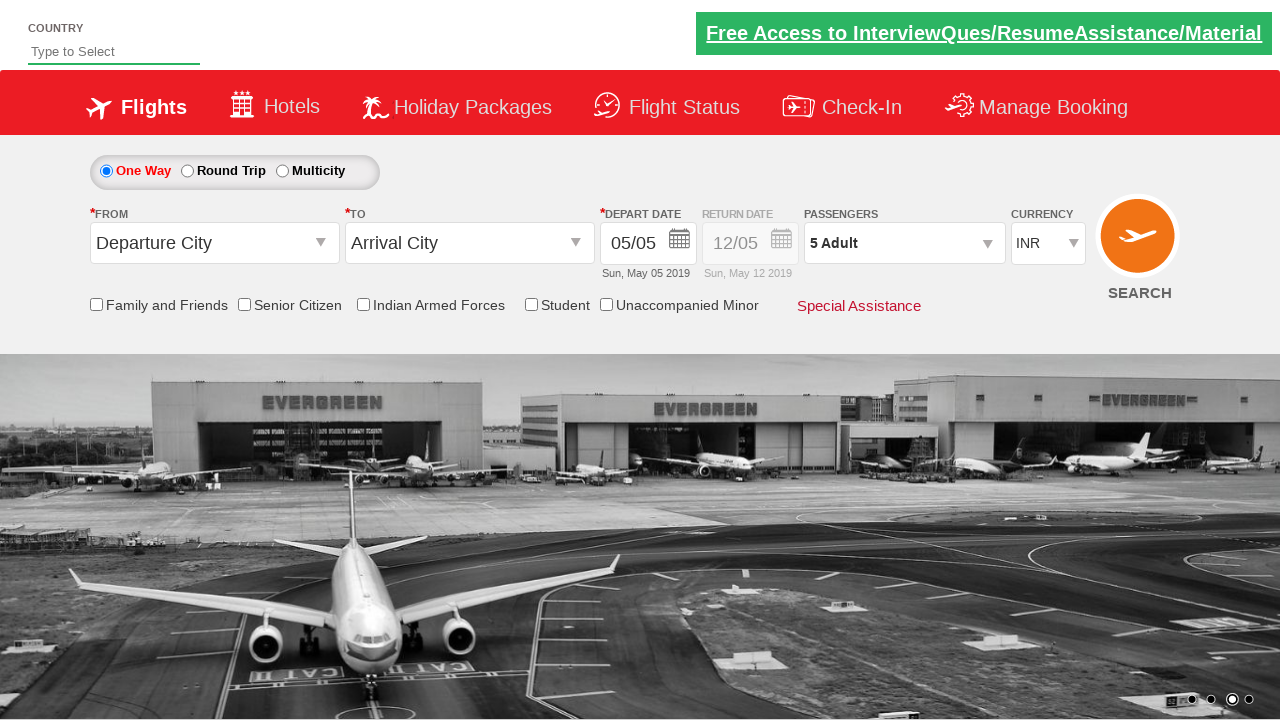

Verified passenger count displays '5 Adult'
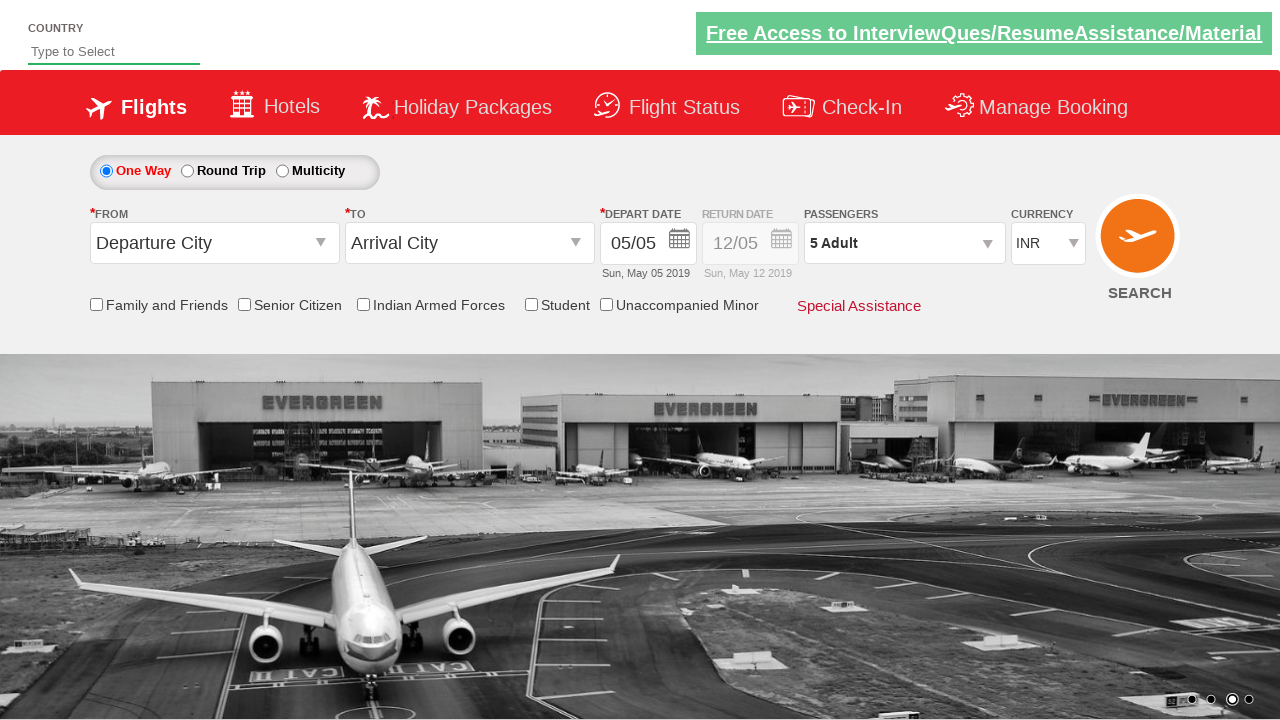

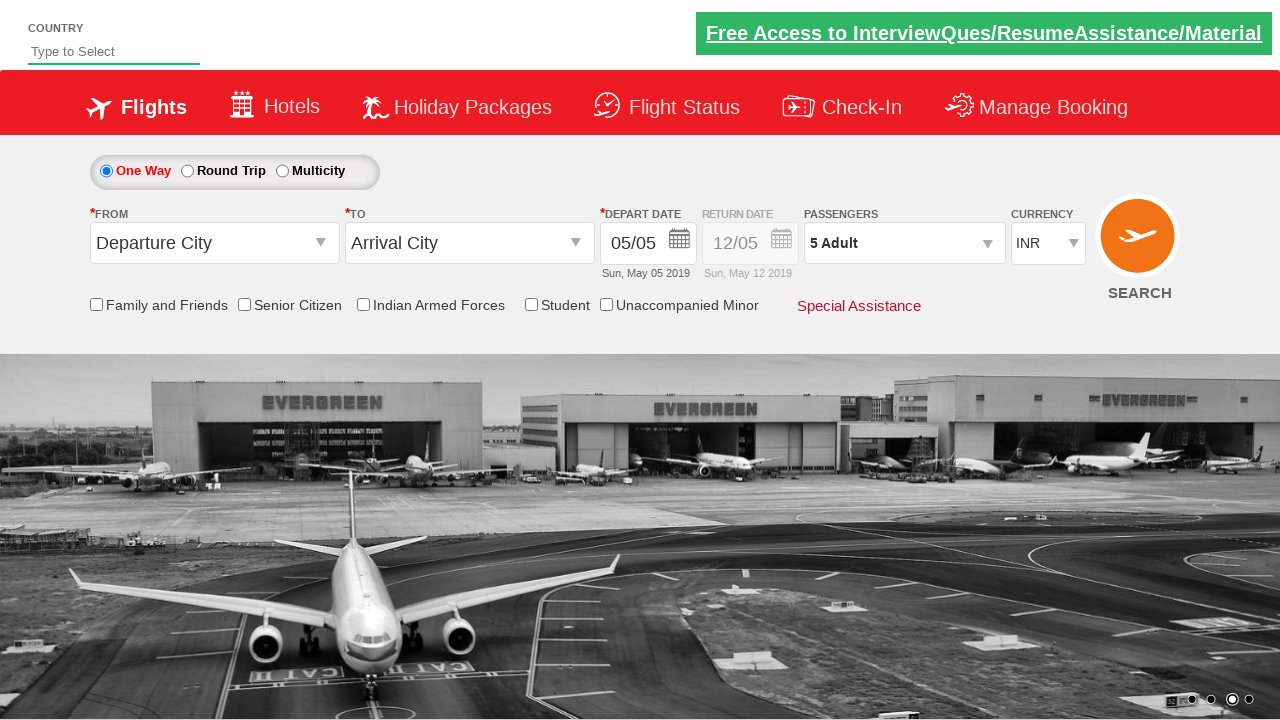